Tests navigation through nested frames by switching between top, left, middle, and bottom frames and verifying the text content in each frame.

Starting URL: https://the-internet.herokuapp.com/frames

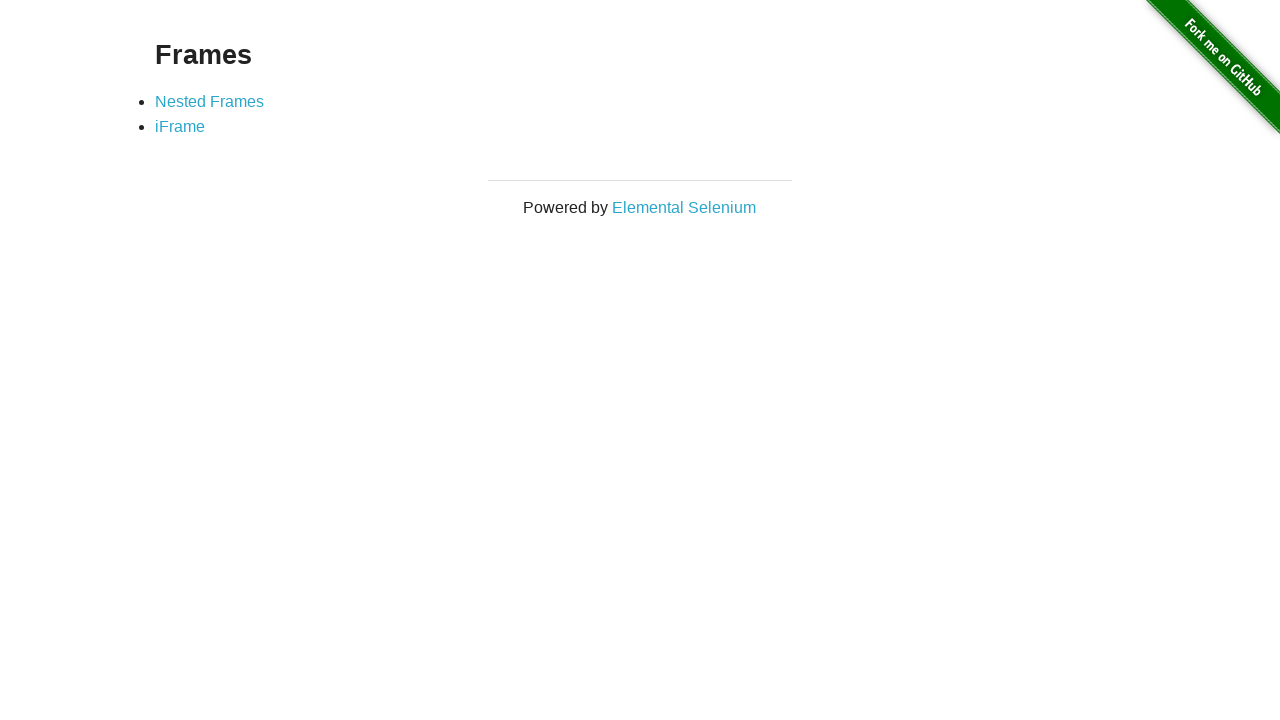

Clicked on Nested Frames link at (210, 101) on text=Nested Frames
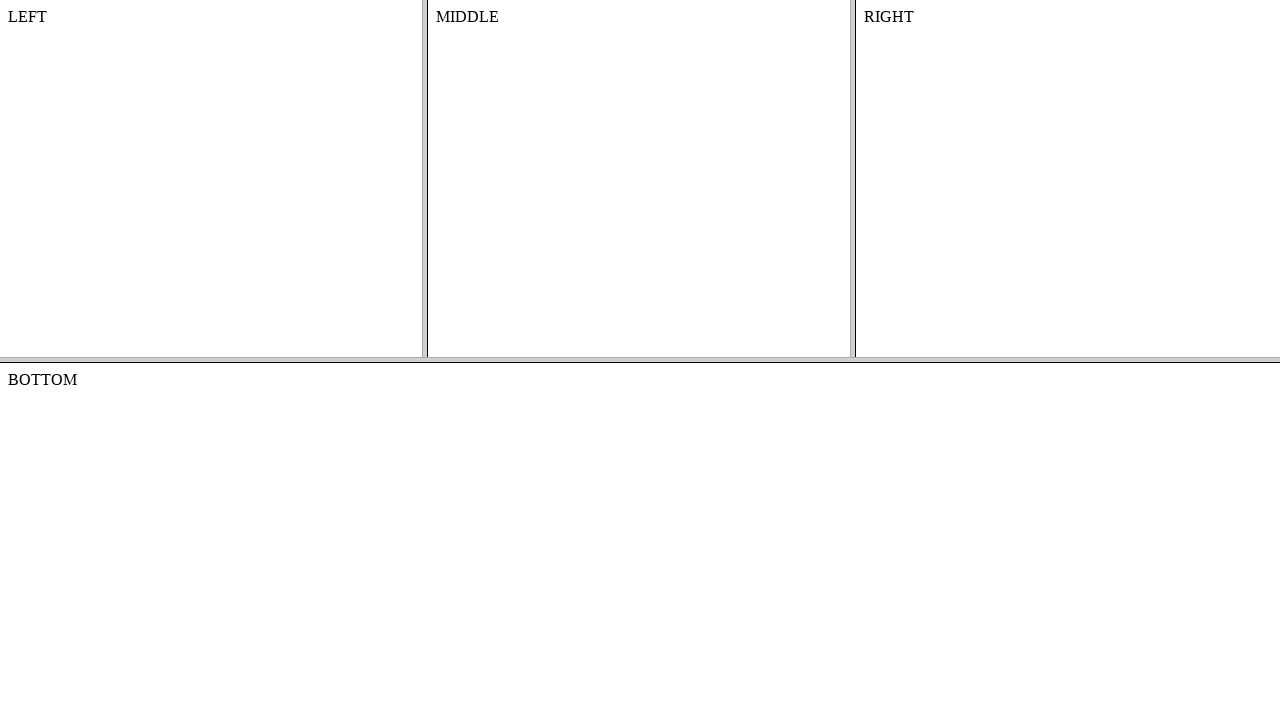

Located and switched to top frame
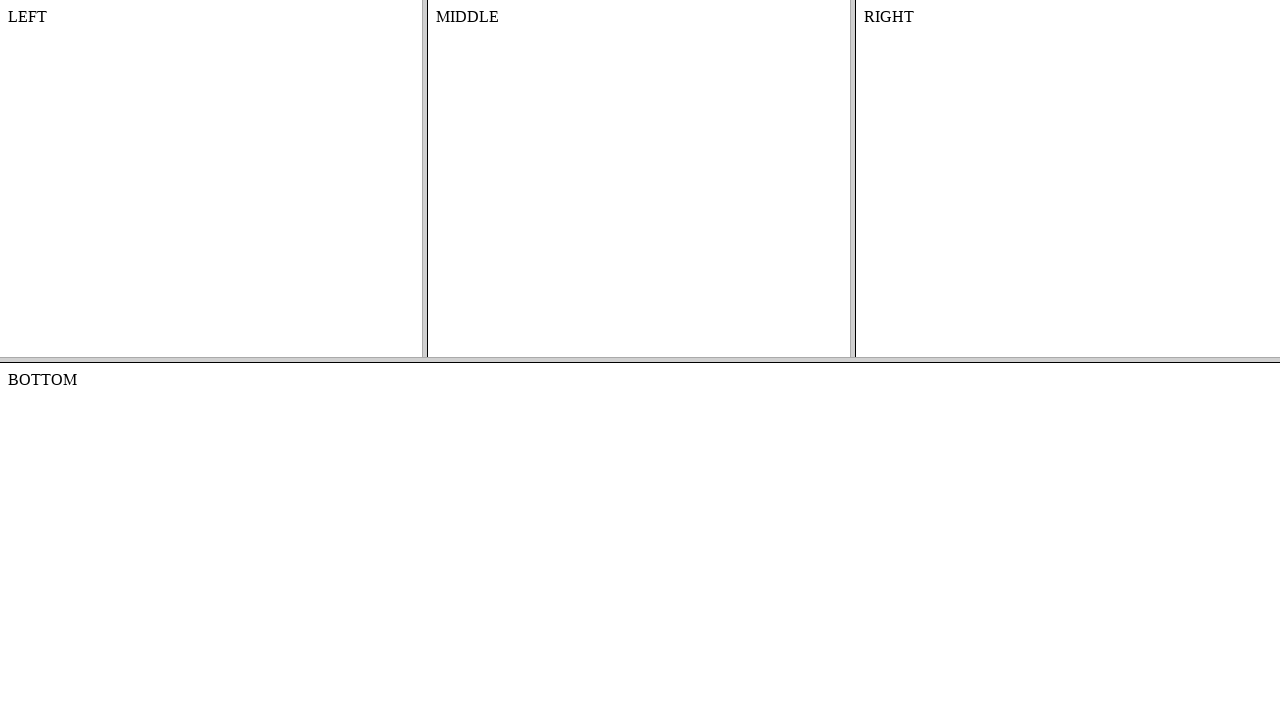

Located left frame within top frame
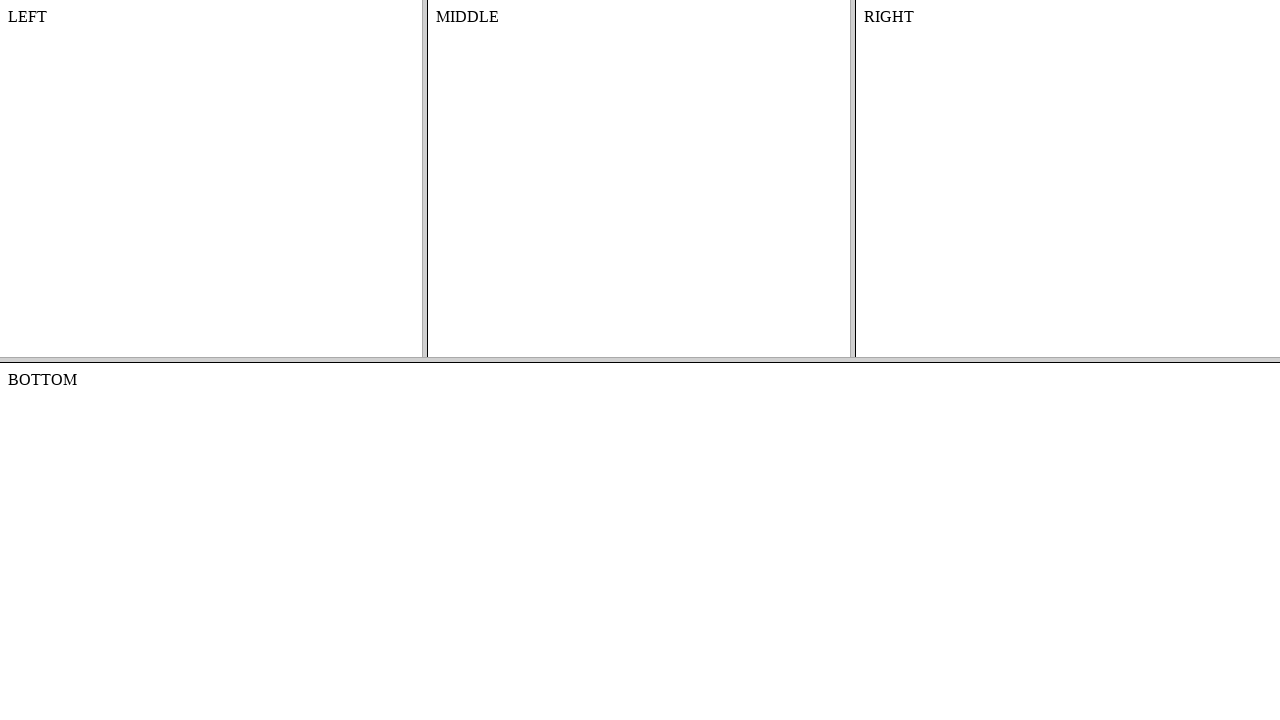

Retrieved text content from left frame: '
    LEFT
    

'
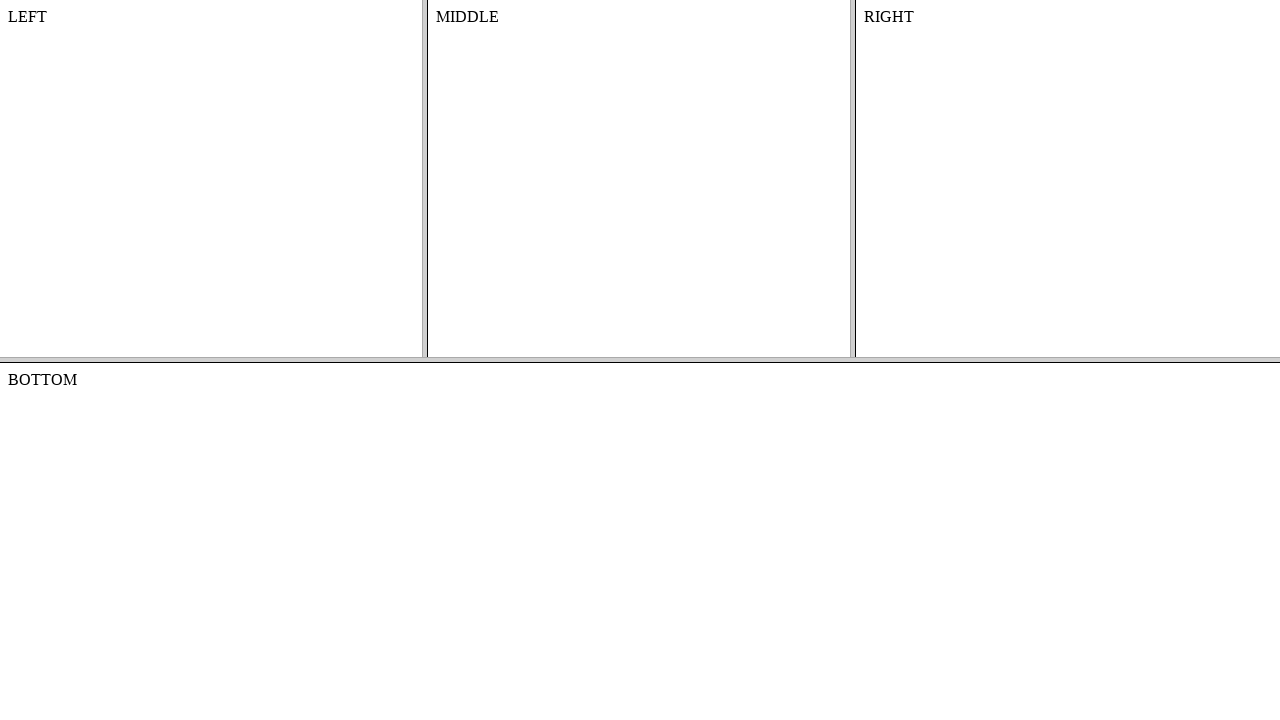

Located middle frame within top frame
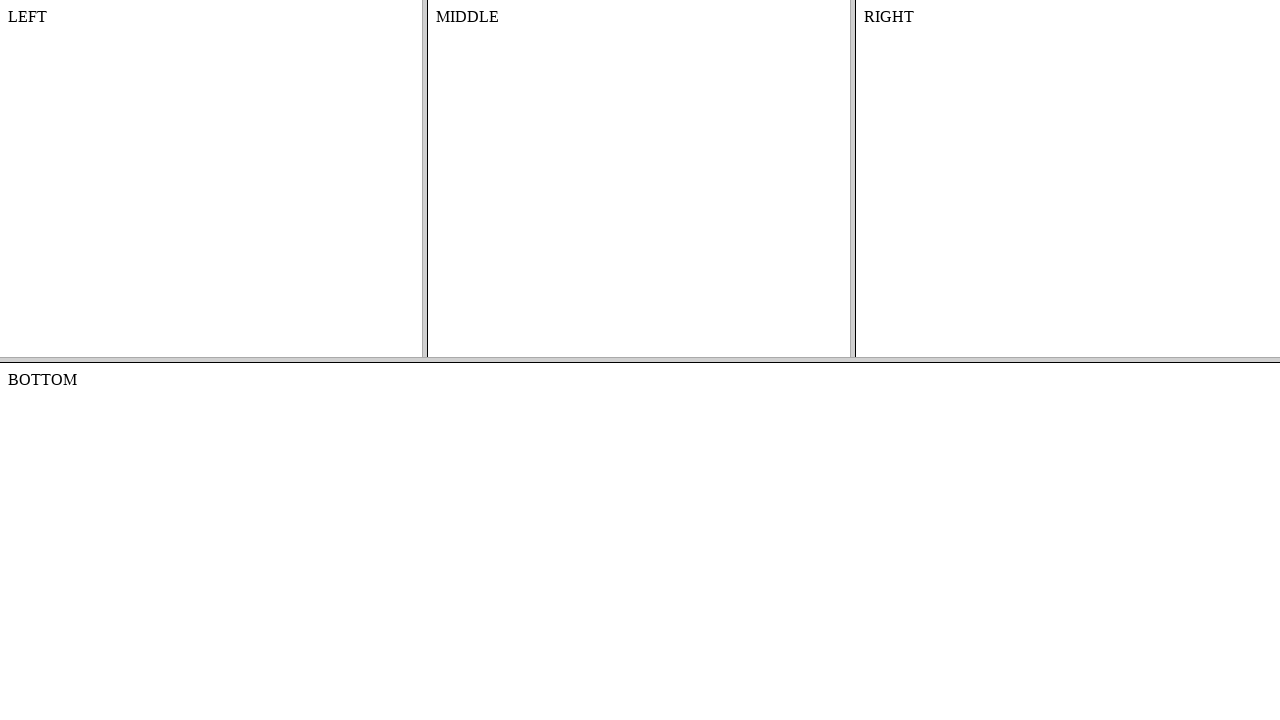

Retrieved text content from middle frame: 'MIDDLE'
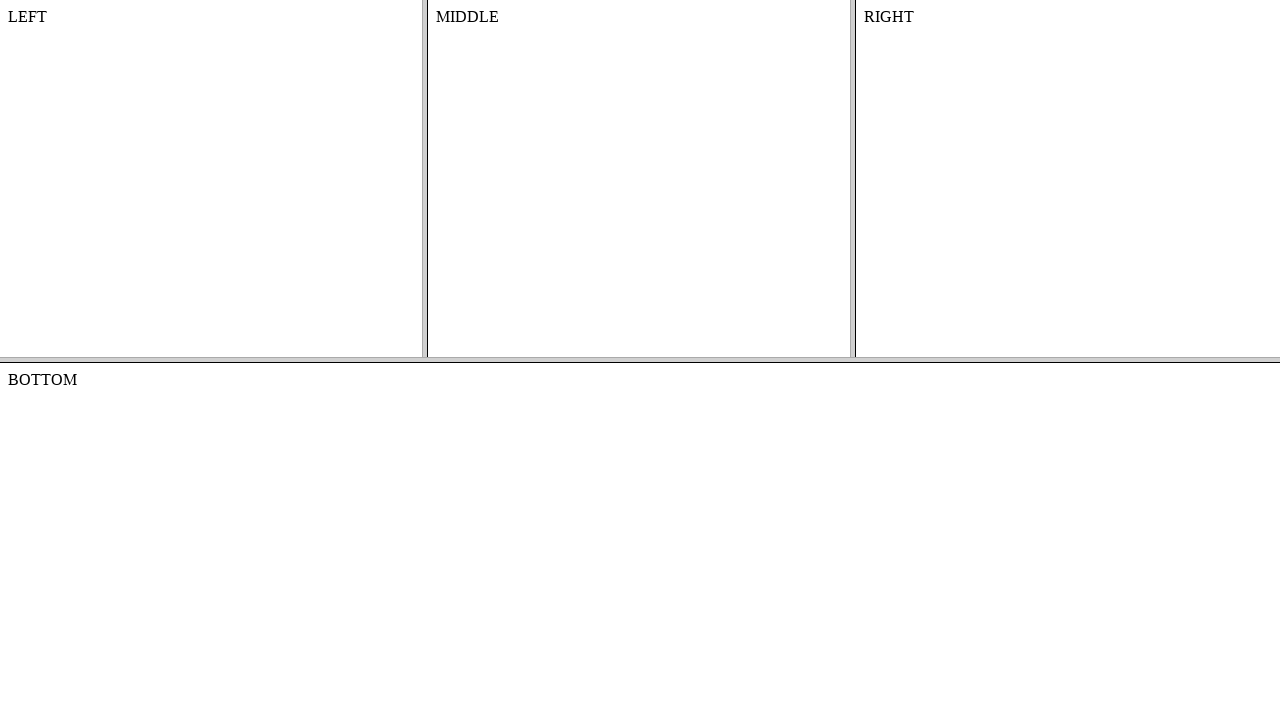

Located bottom frame at root level
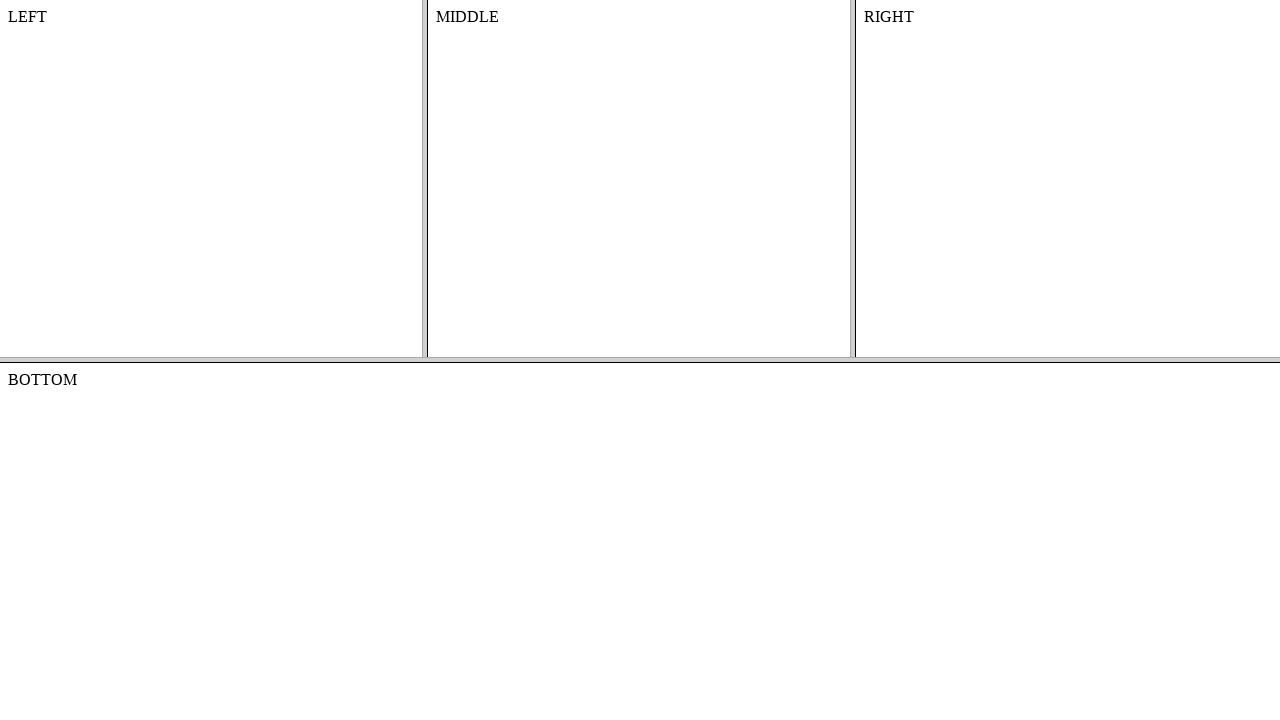

Retrieved text content from bottom frame: 'BOTTOM
'
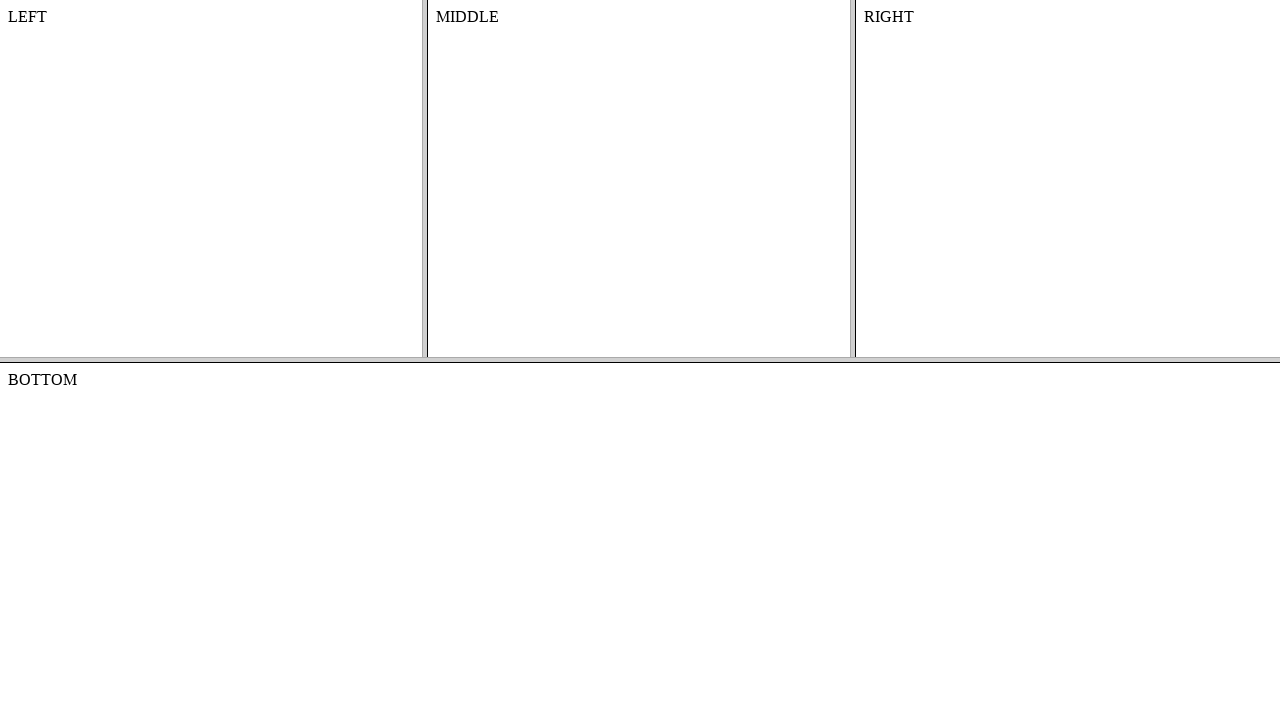

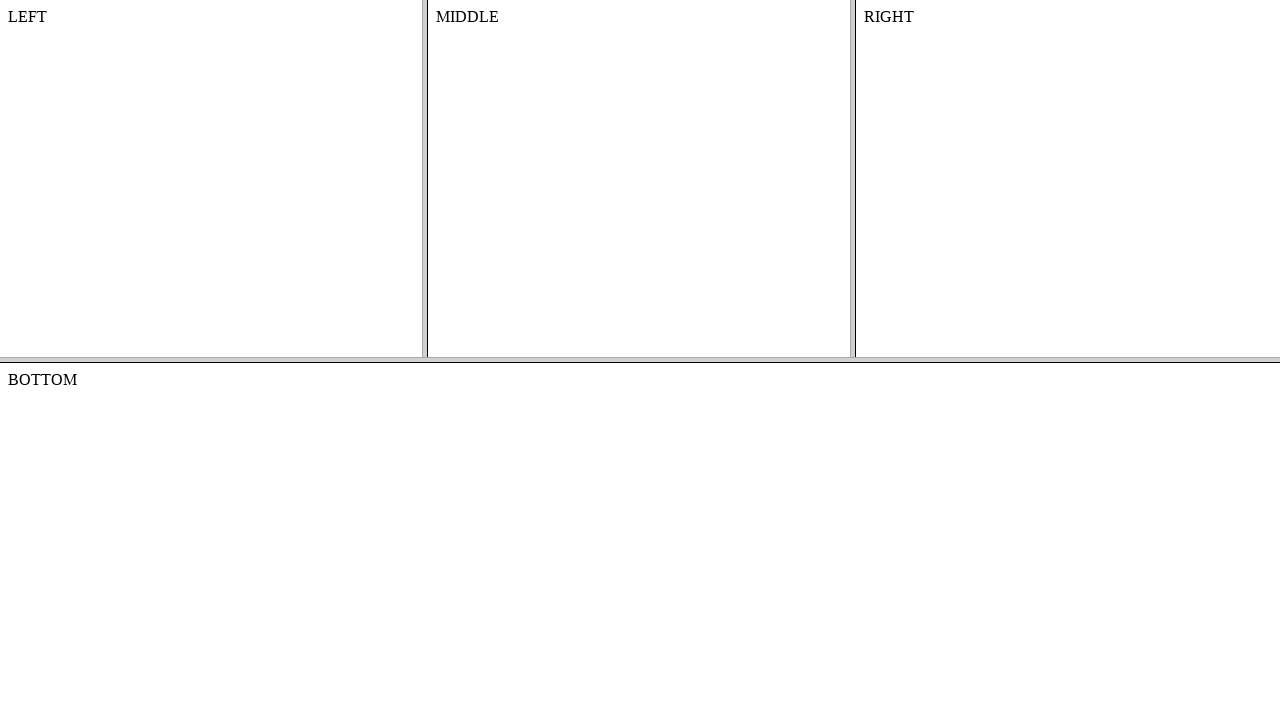